Tests jQuery UI autocomplete by calling the selectOptionWithIndex method with index 2

Starting URL: http://jqueryui.com/autocomplete/

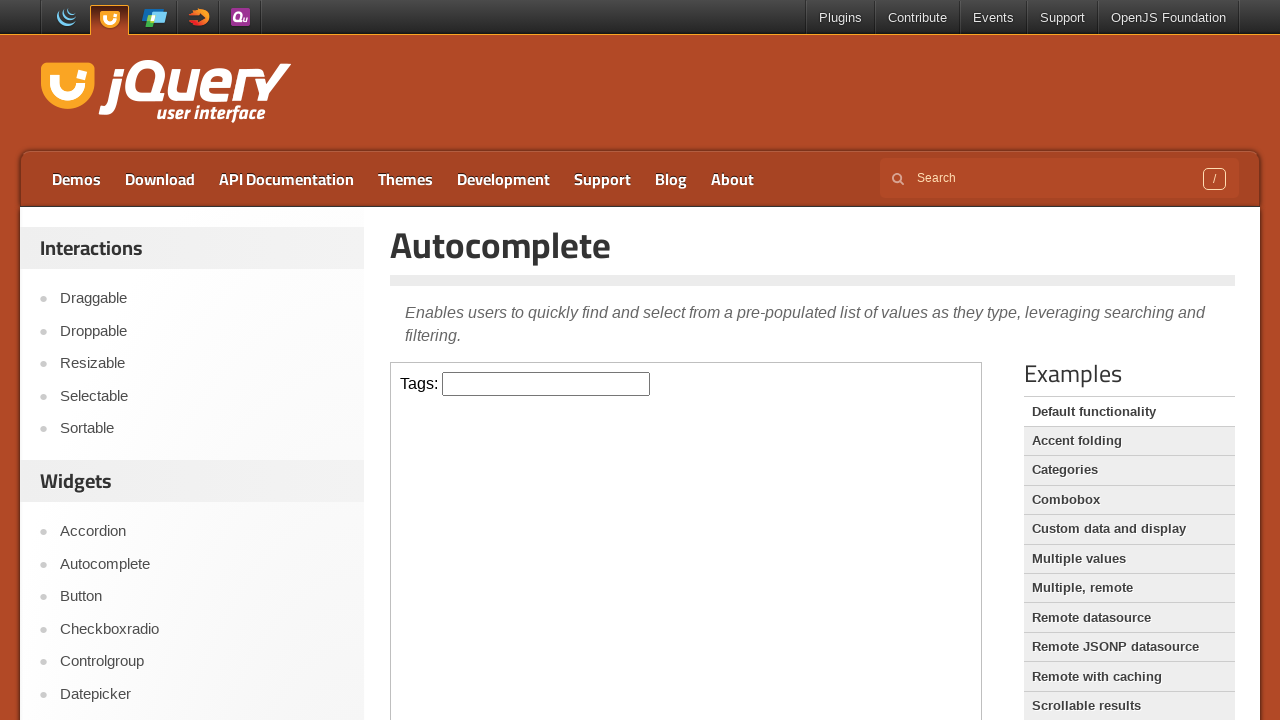

Located the demo iframe for jQuery UI autocomplete
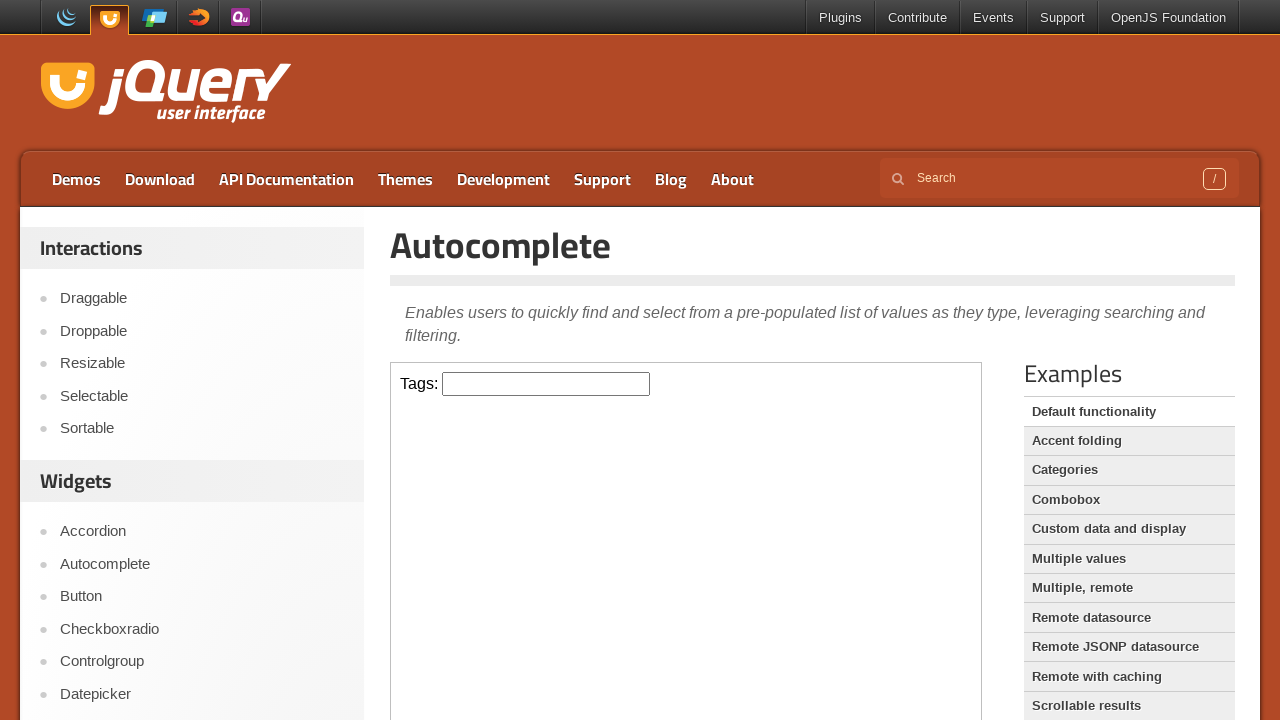

Filled autocomplete input field with 'a' on .demo-frame >> internal:control=enter-frame >> #tags
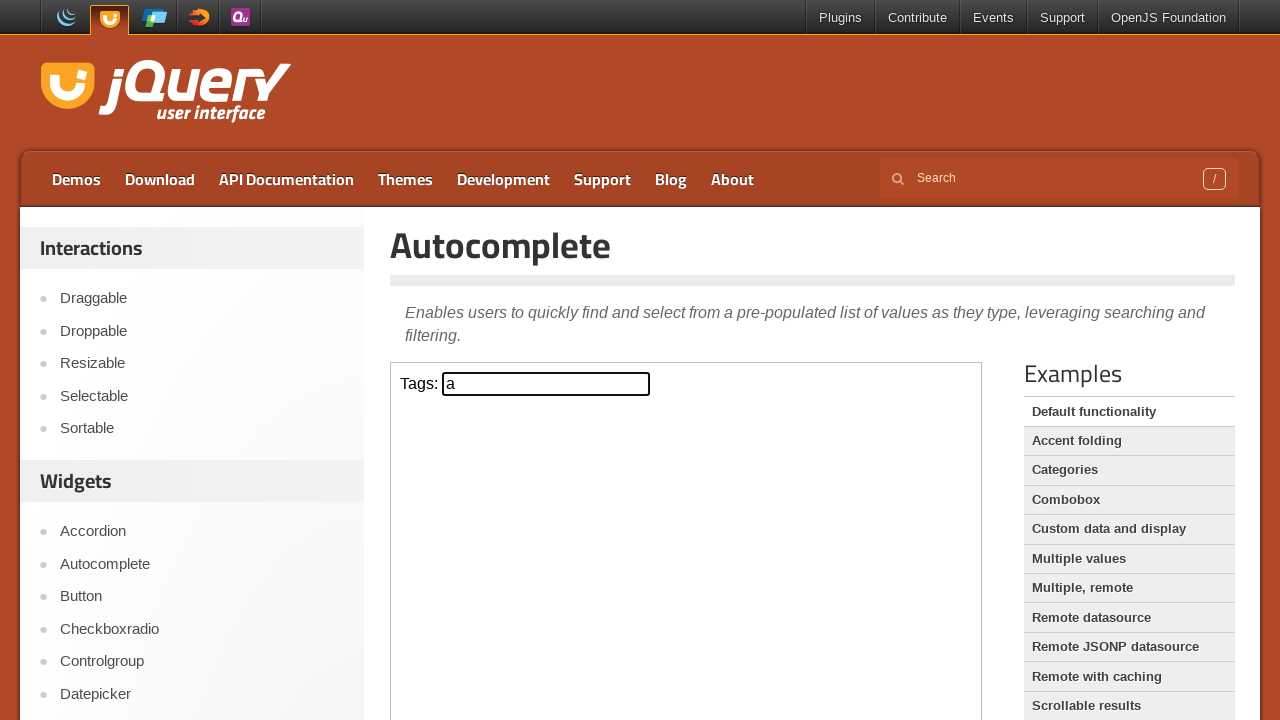

Waited for autocomplete dropdown options to appear
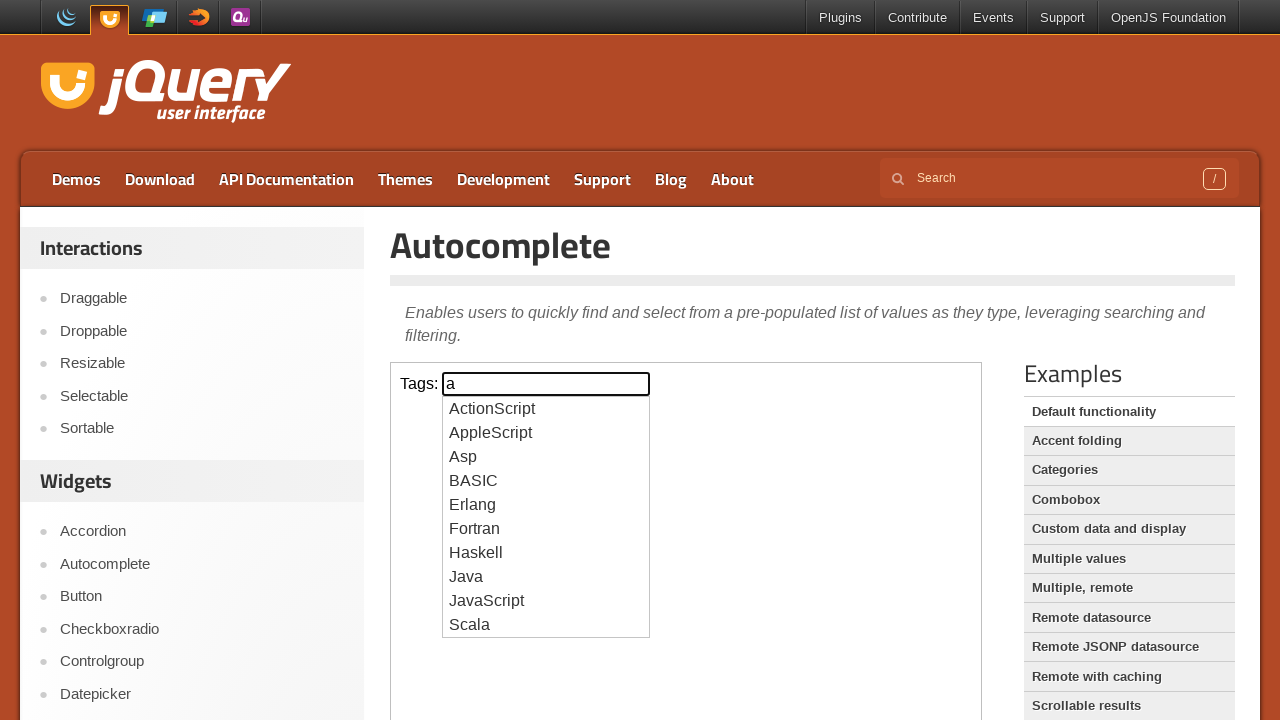

Selected autocomplete option at index 2 at (546, 457) on .demo-frame >> internal:control=enter-frame >> li >> nth=2
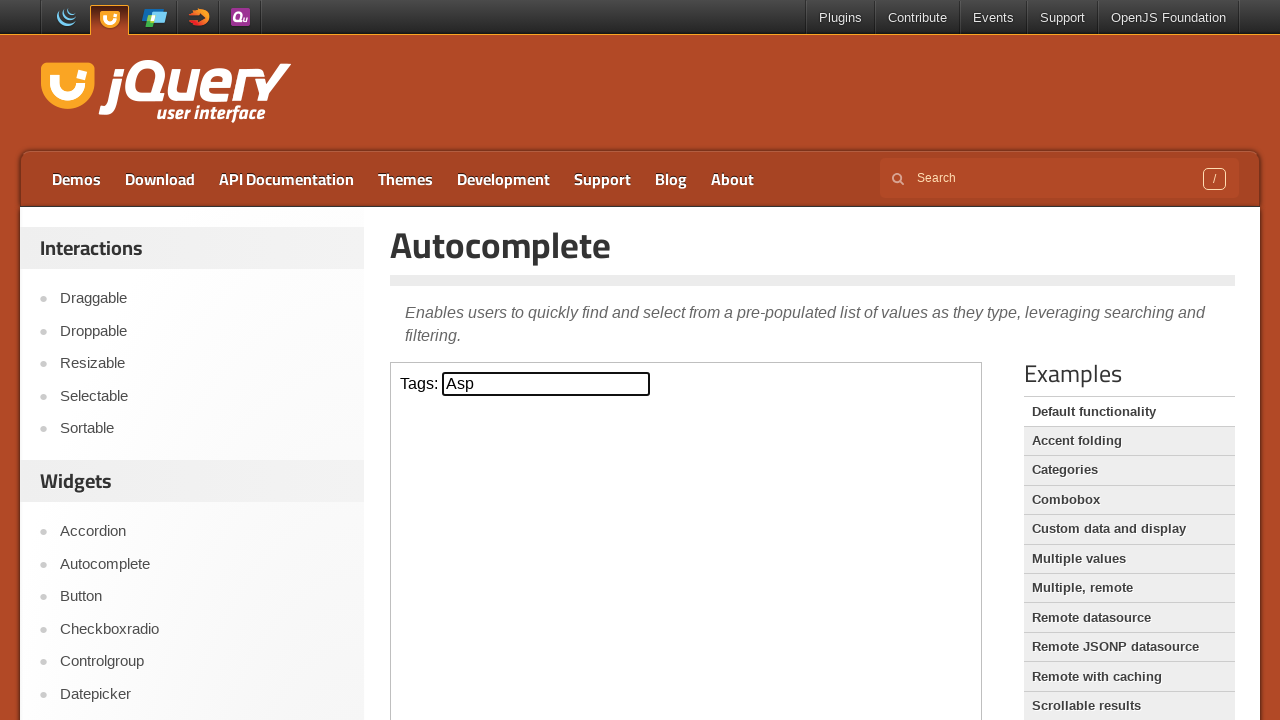

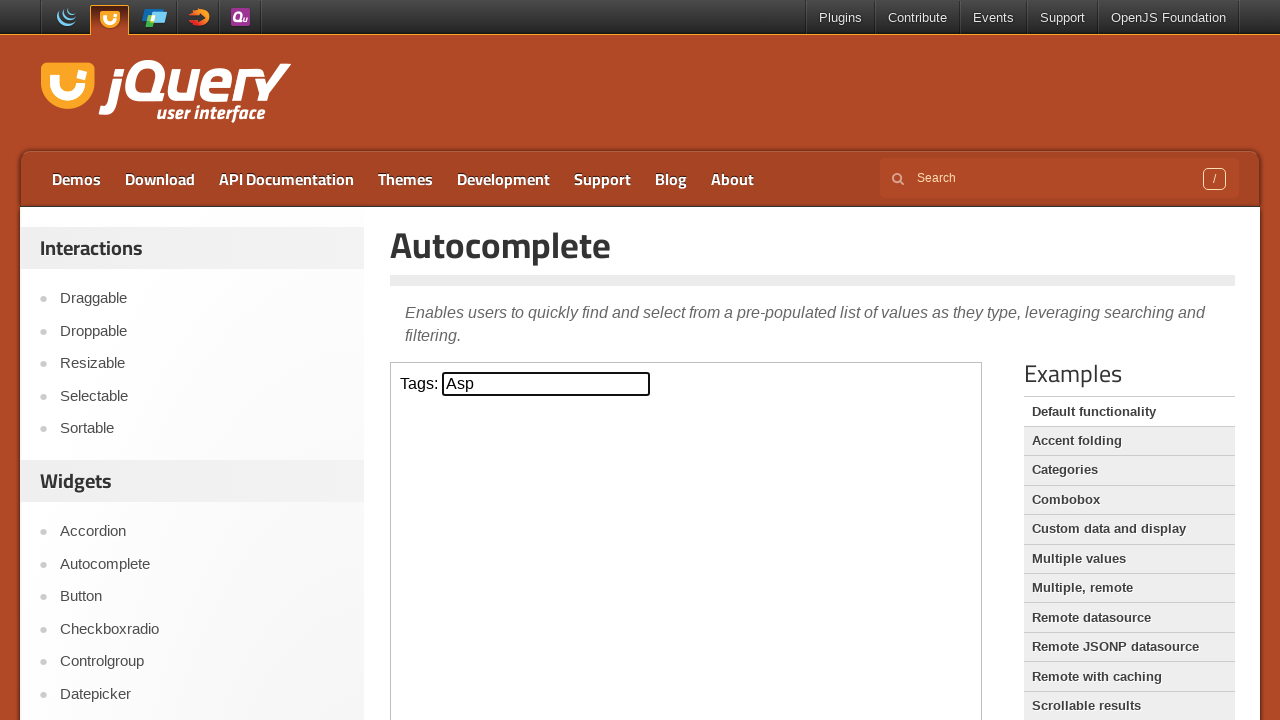